Tests editing a todo item by double-clicking and entering new text

Starting URL: https://demo.playwright.dev/todomvc

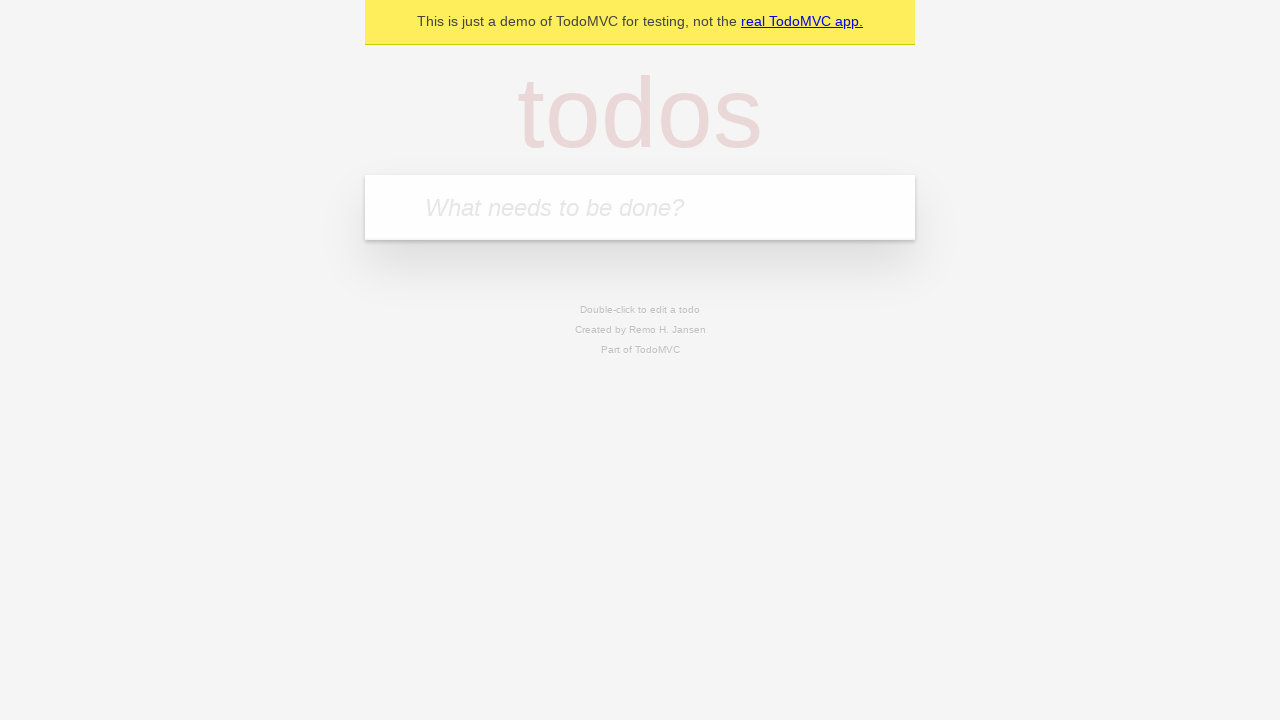

Filled new todo input with 'buy some cheese' on internal:attr=[placeholder="What needs to be done?"i]
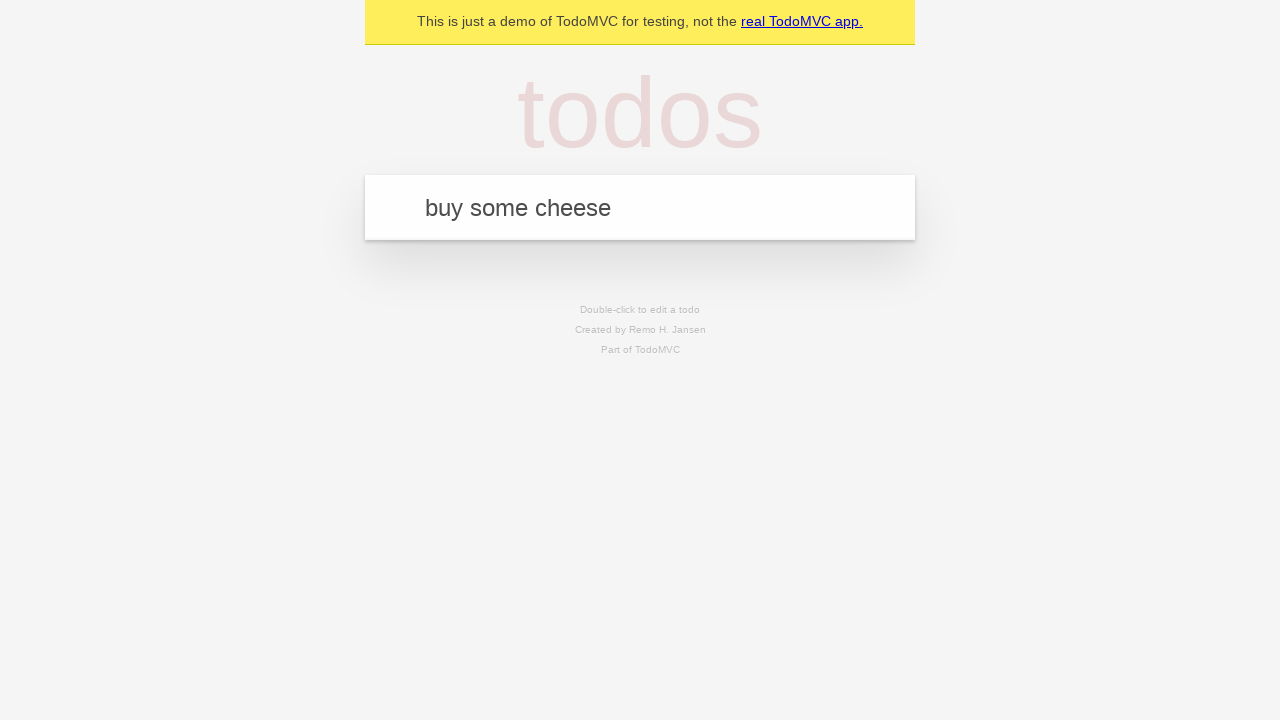

Pressed Enter to create todo 'buy some cheese' on internal:attr=[placeholder="What needs to be done?"i]
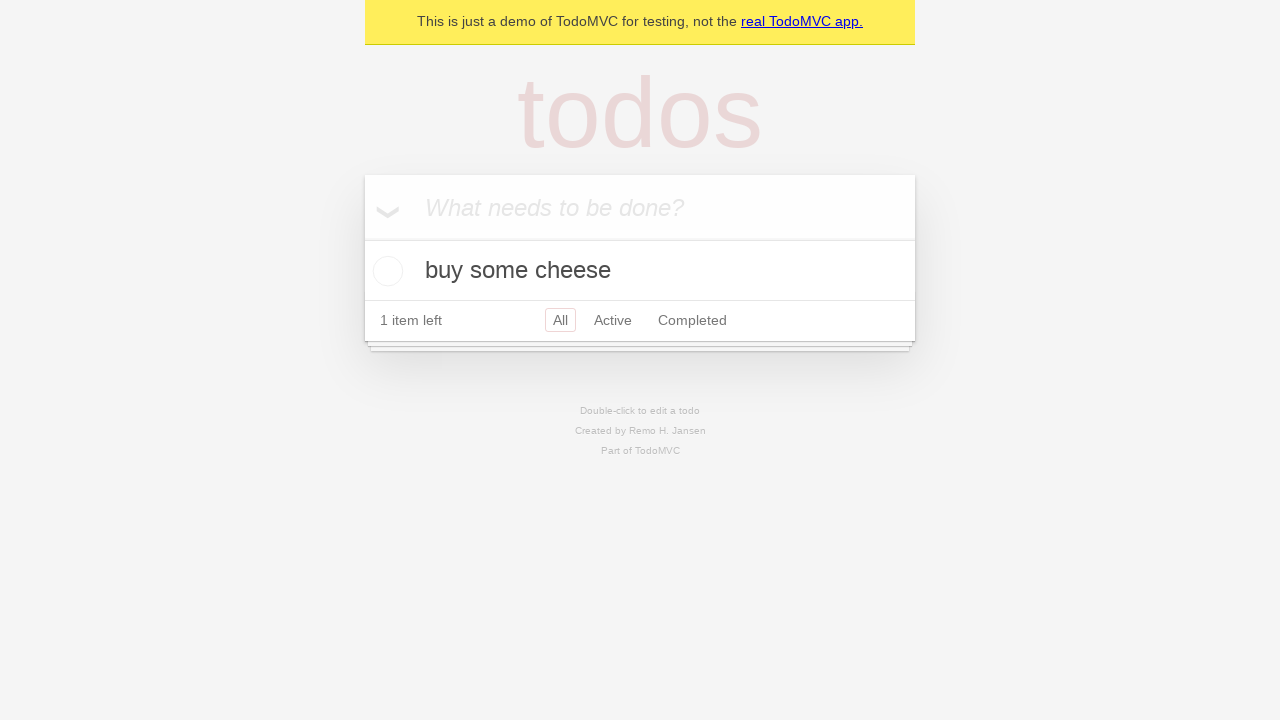

Filled new todo input with 'feed the cat' on internal:attr=[placeholder="What needs to be done?"i]
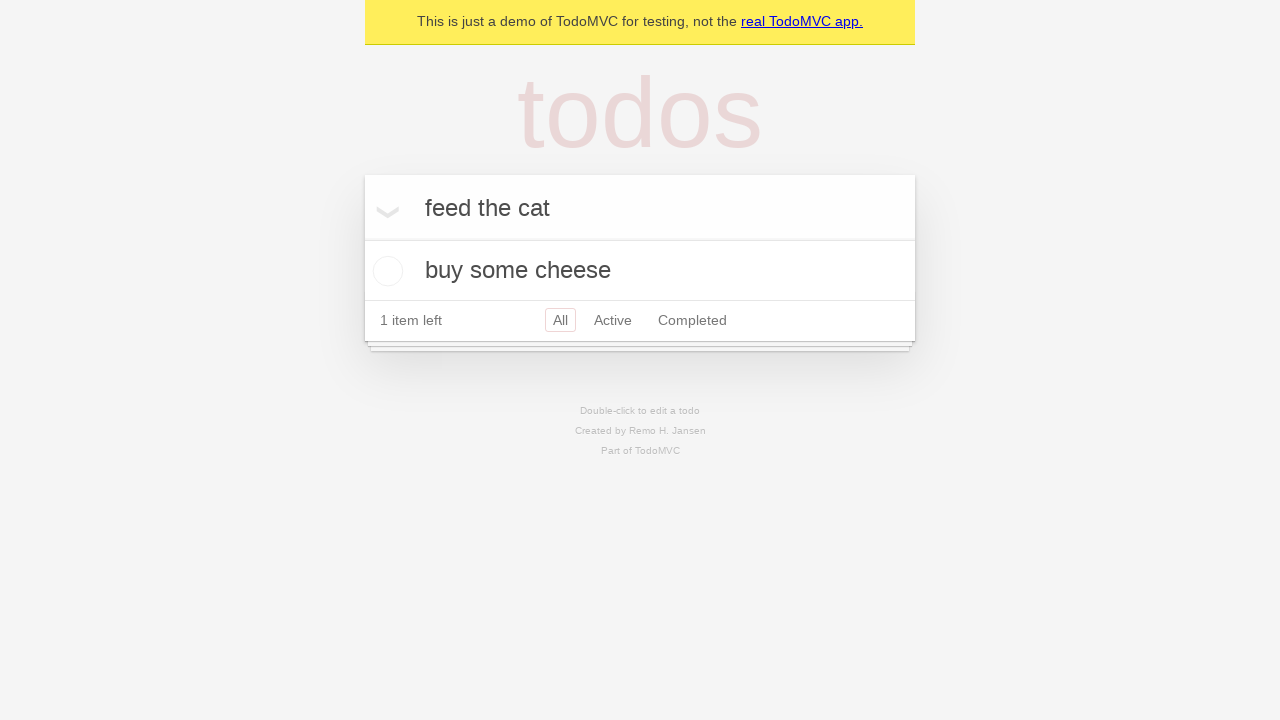

Pressed Enter to create todo 'feed the cat' on internal:attr=[placeholder="What needs to be done?"i]
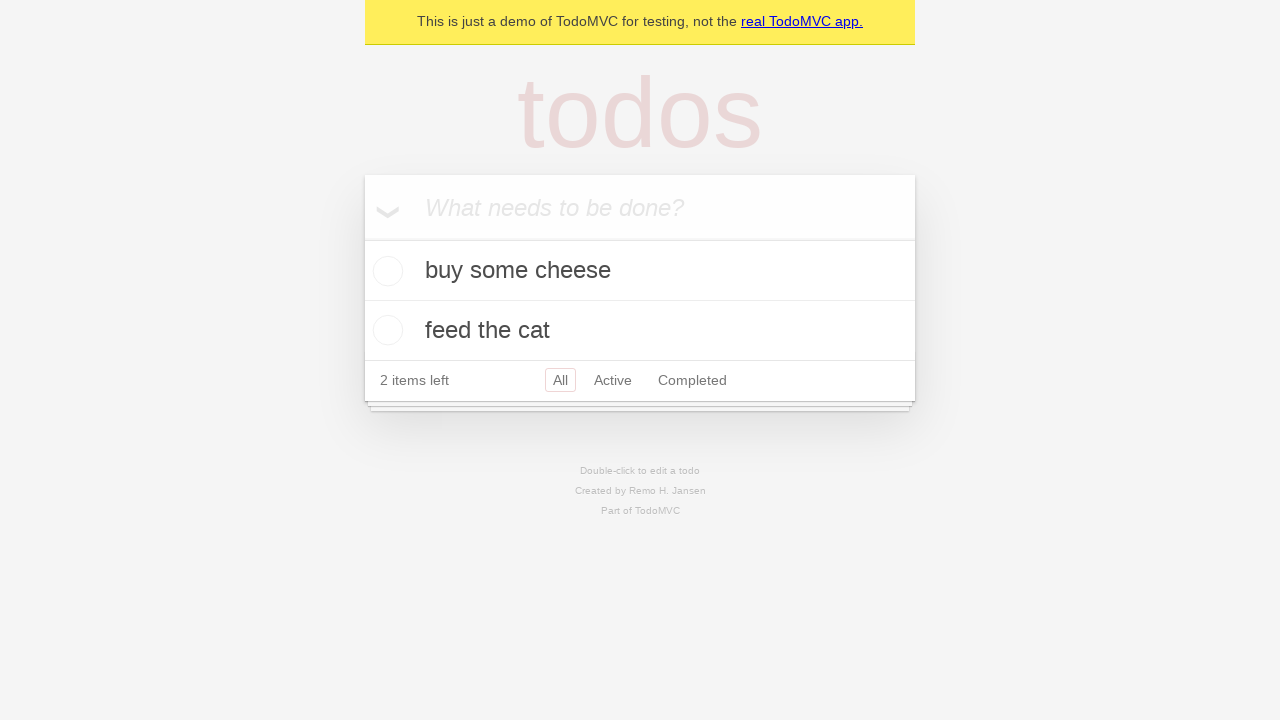

Filled new todo input with 'book a doctors appointment' on internal:attr=[placeholder="What needs to be done?"i]
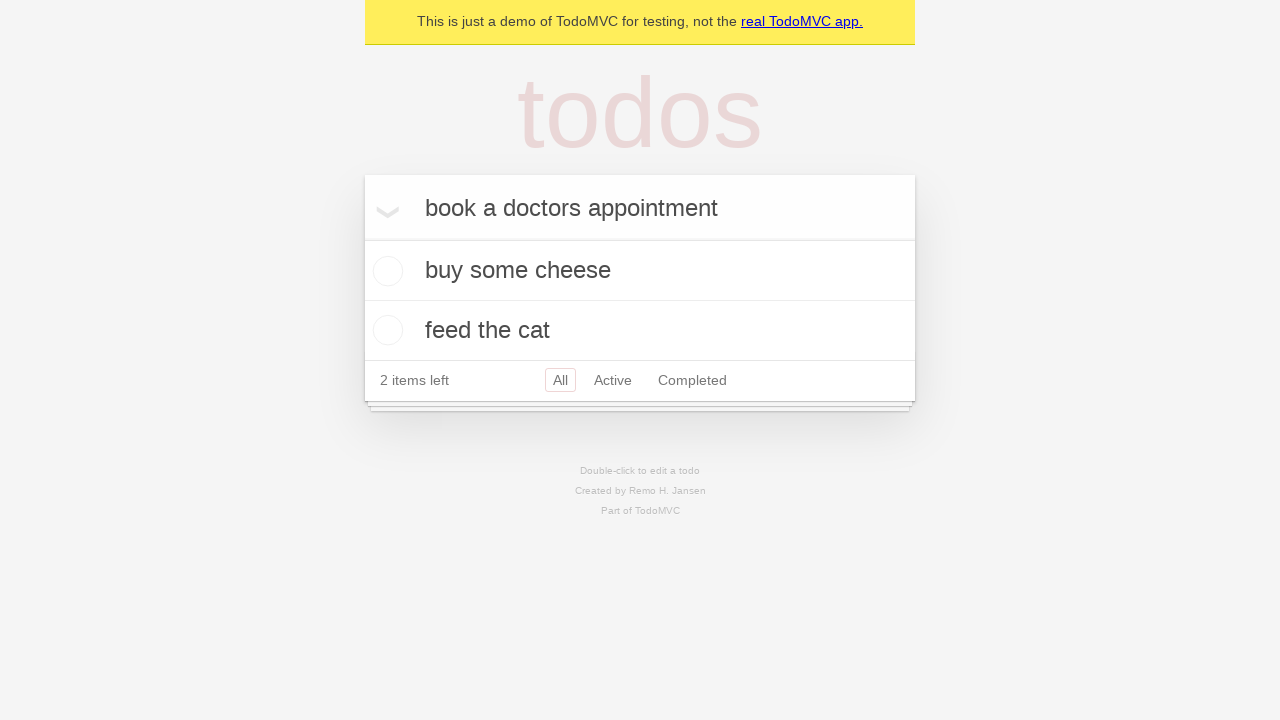

Pressed Enter to create todo 'book a doctors appointment' on internal:attr=[placeholder="What needs to be done?"i]
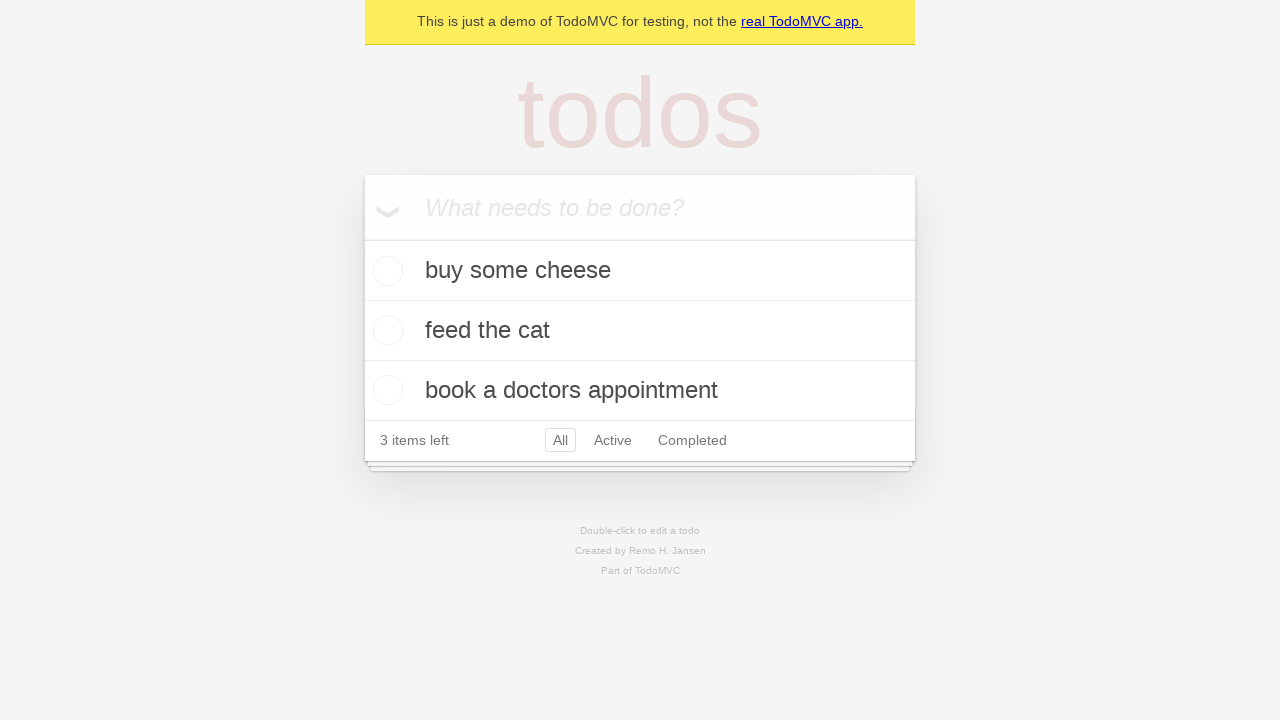

Waited for all 3 todo items to load
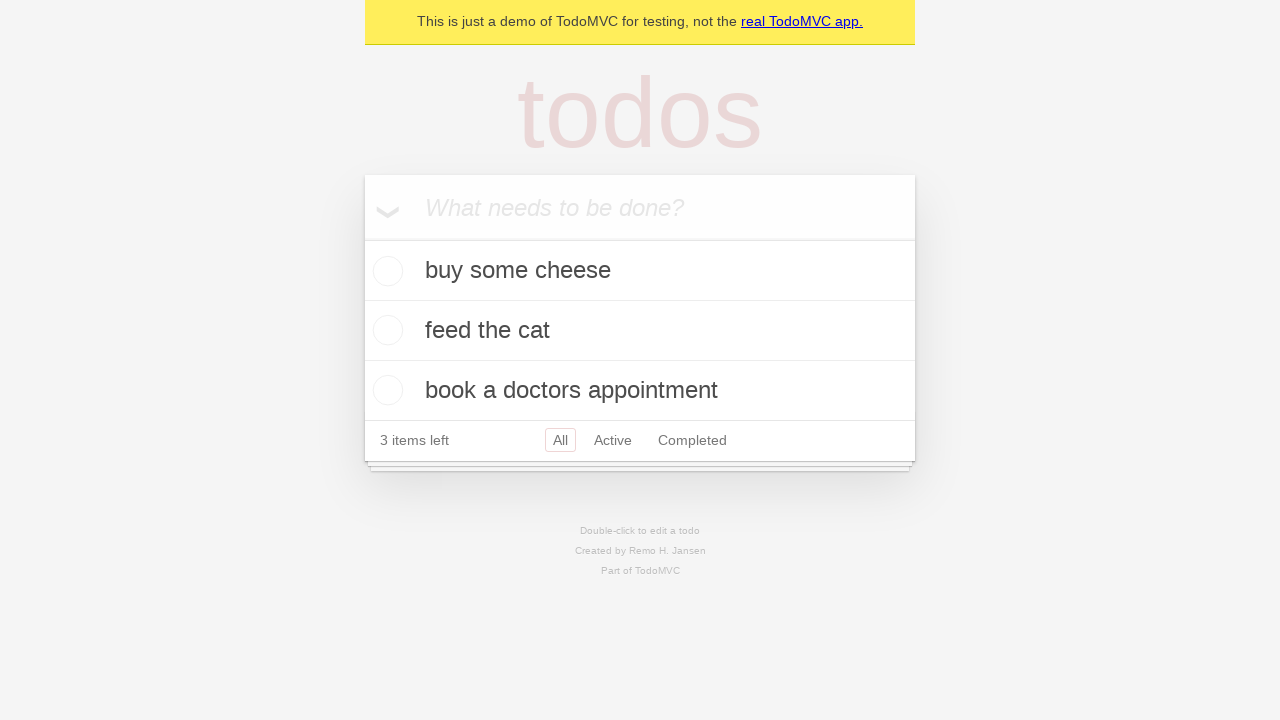

Double-clicked second todo item to enter edit mode at (640, 331) on internal:testid=[data-testid="todo-item"s] >> nth=1
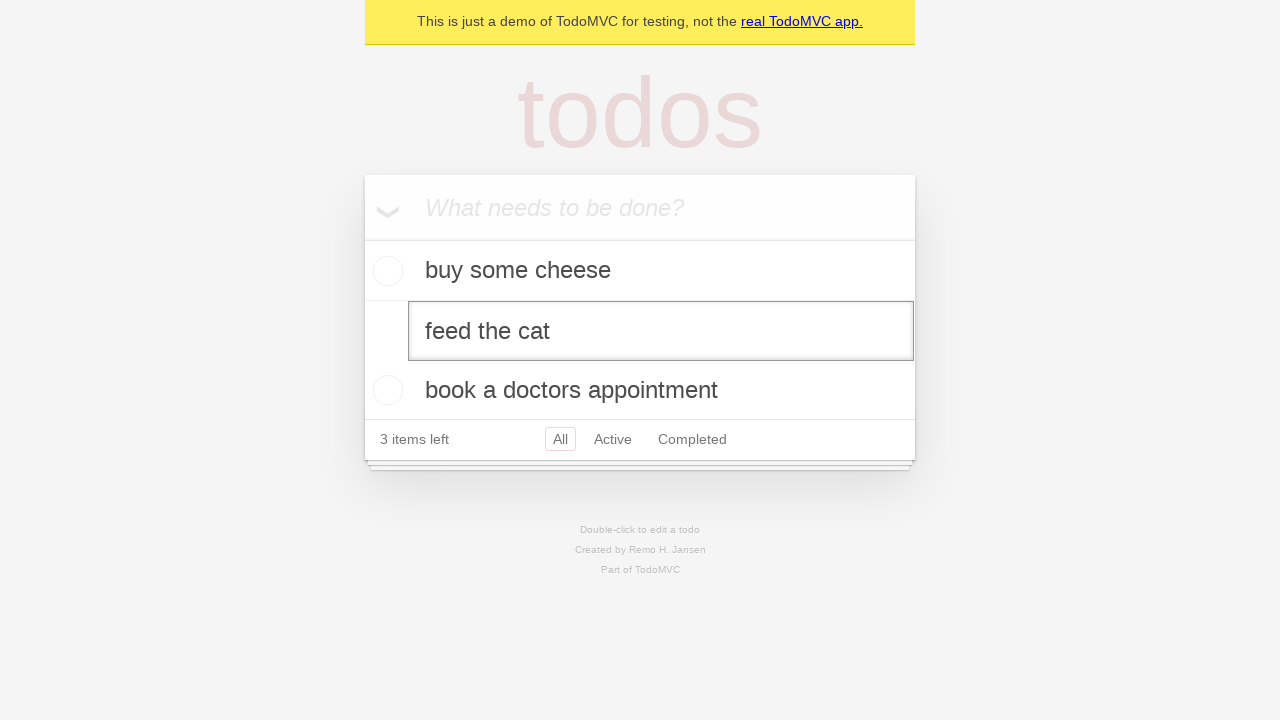

Filled edit textbox with new todo text 'buy some sausages' on internal:testid=[data-testid="todo-item"s] >> nth=1 >> internal:role=textbox[nam
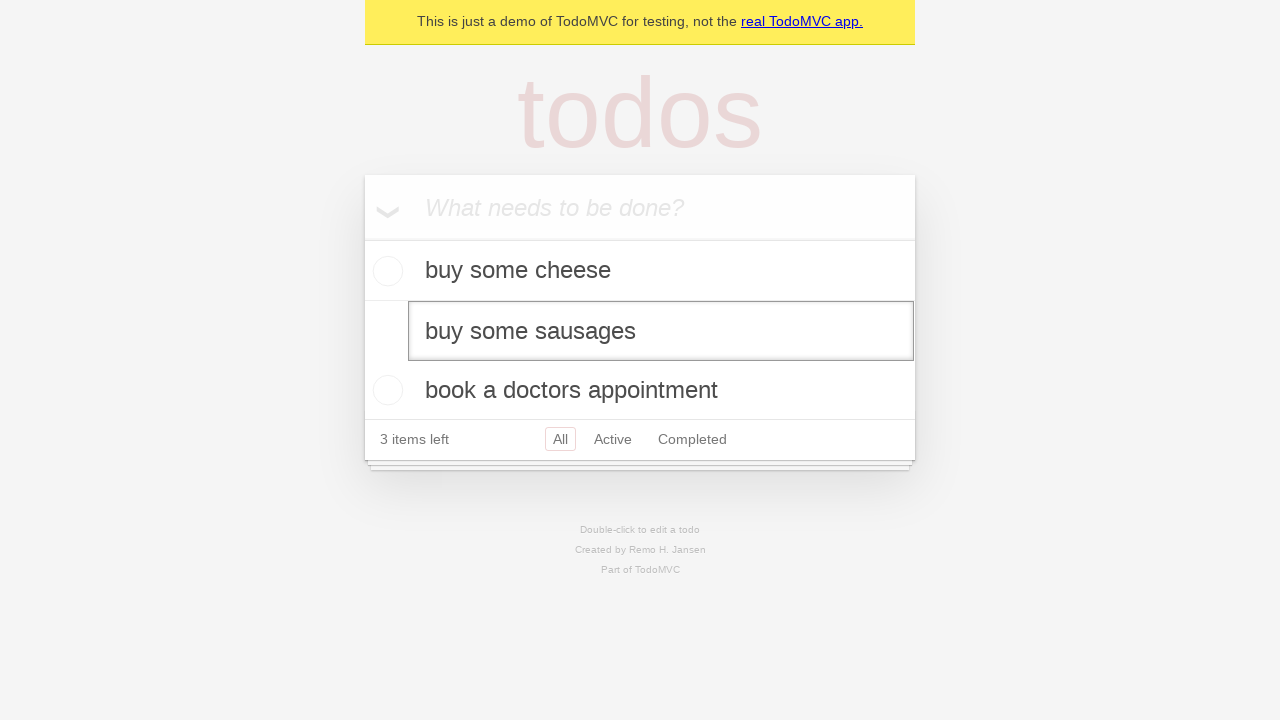

Pressed Enter to save the edited todo item on internal:testid=[data-testid="todo-item"s] >> nth=1 >> internal:role=textbox[nam
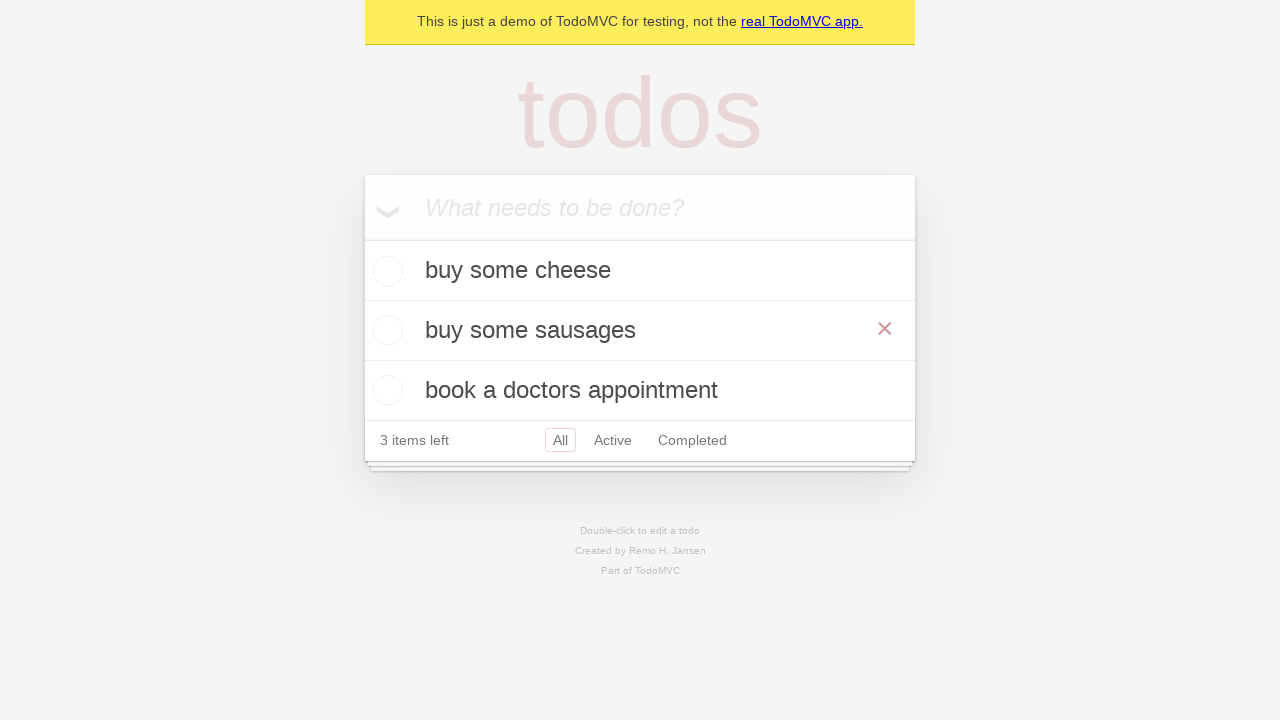

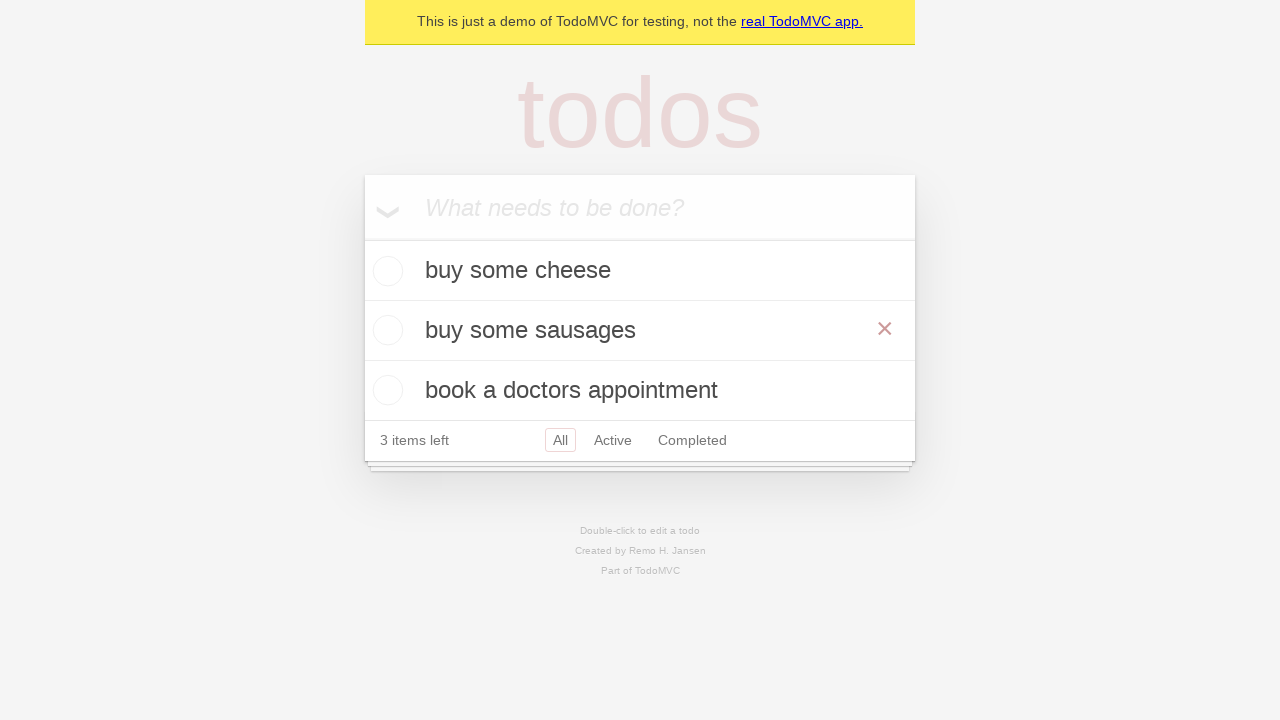